Tests account creation form by checking if the create button is initially disabled, filling all required fields, and verifying the button becomes enabled

Starting URL: https://idorenyinankoh.github.io/loginPage/

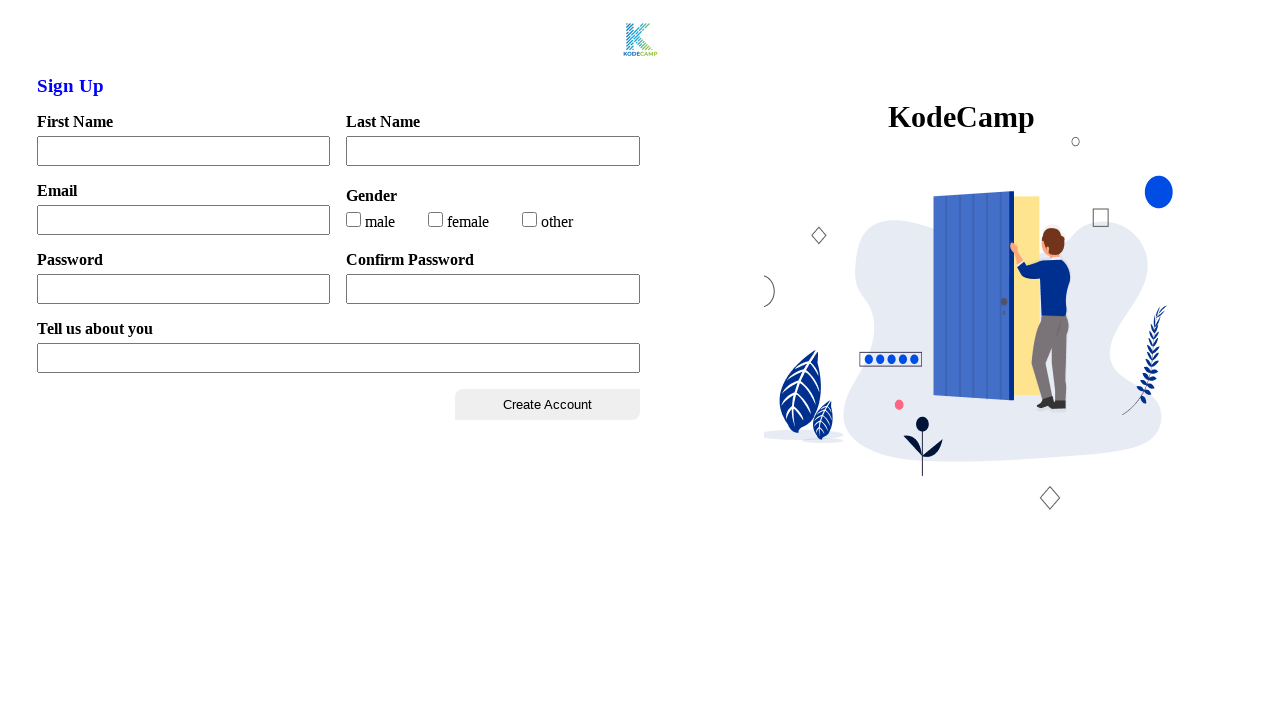

Checked initial state of create account button
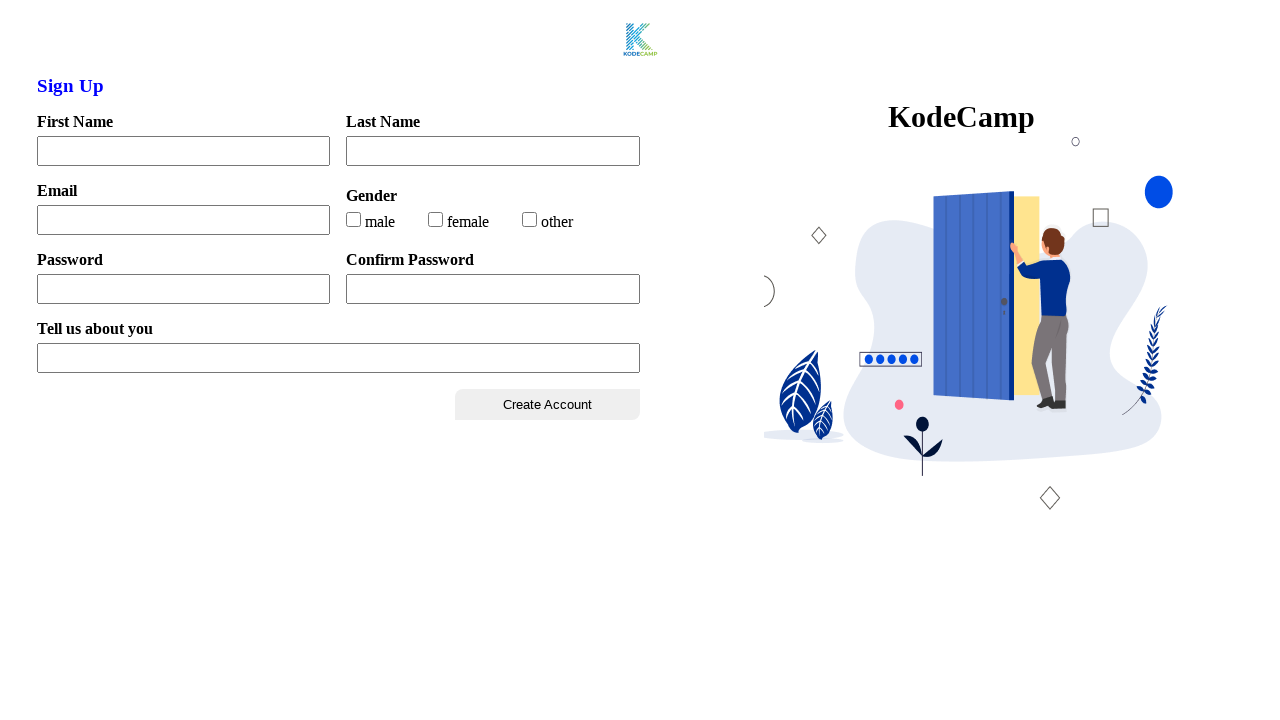

Filled first name field with 'Euphemia' on input#firstName
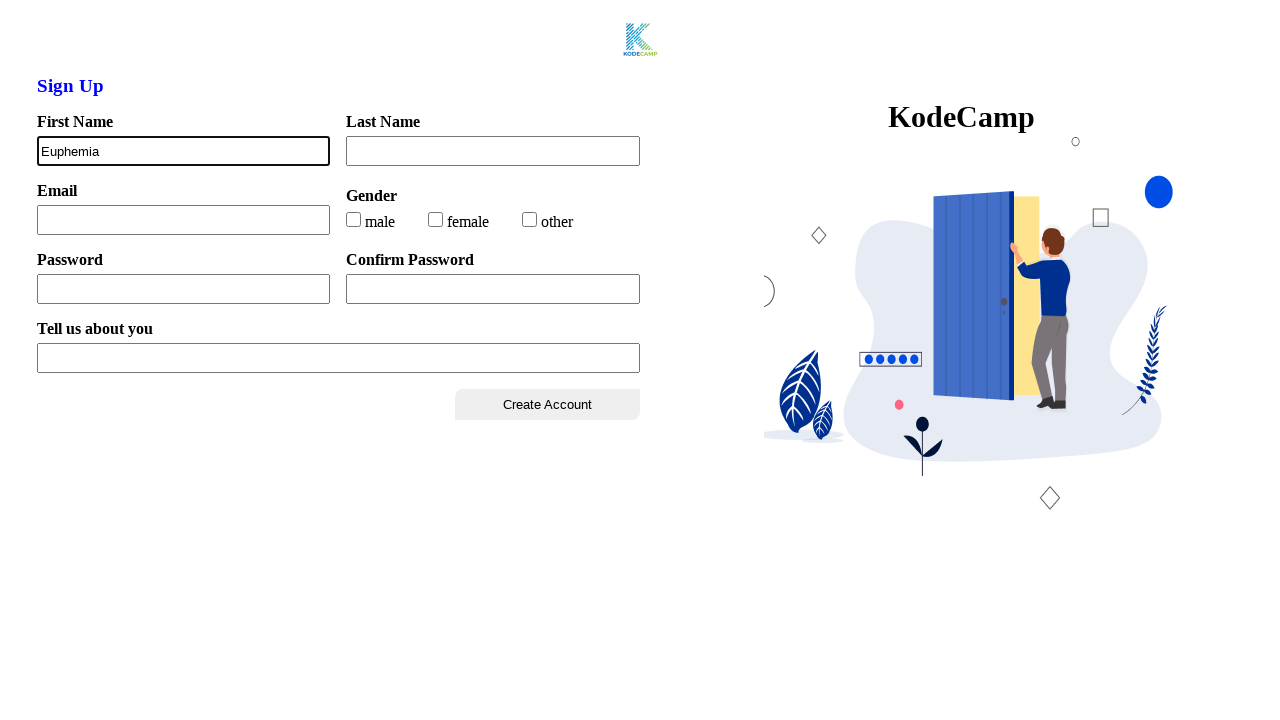

Filled last name field with 'Nnaemeka' on input#lastName
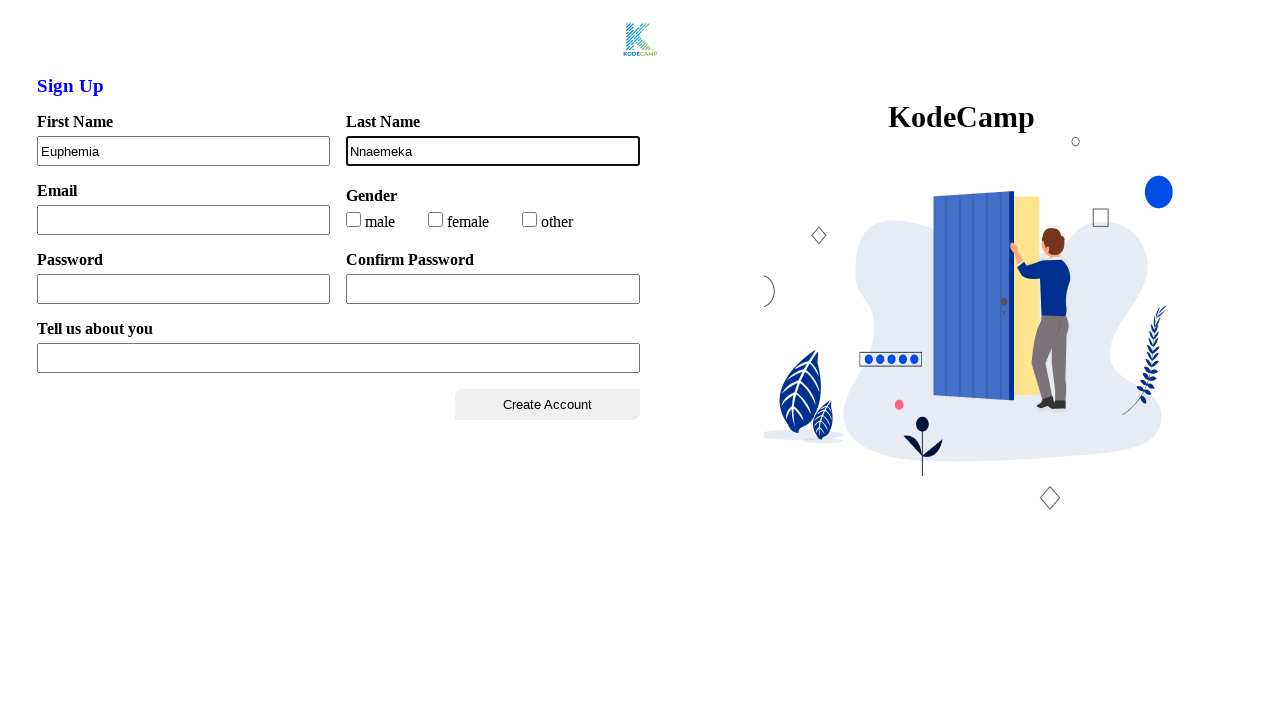

Filled email field with 'testuser94@example.com' on input#email
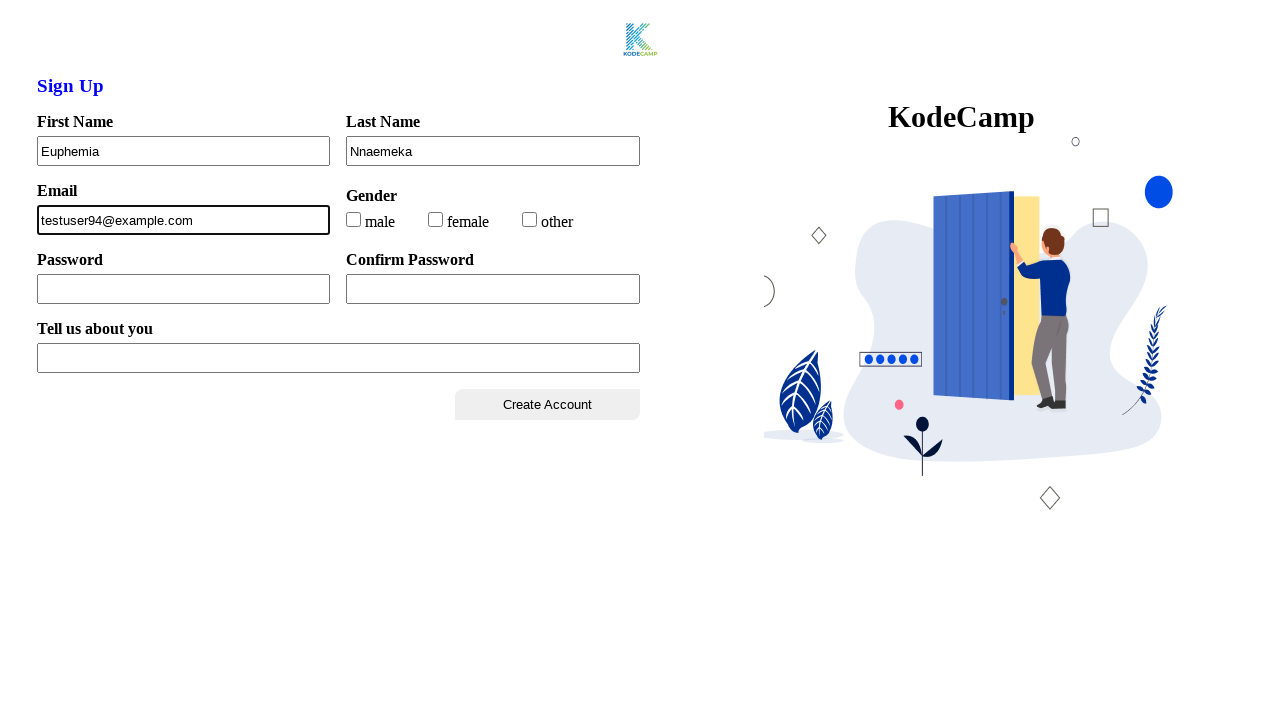

Selected female gender radio button at (436, 219) on input#female
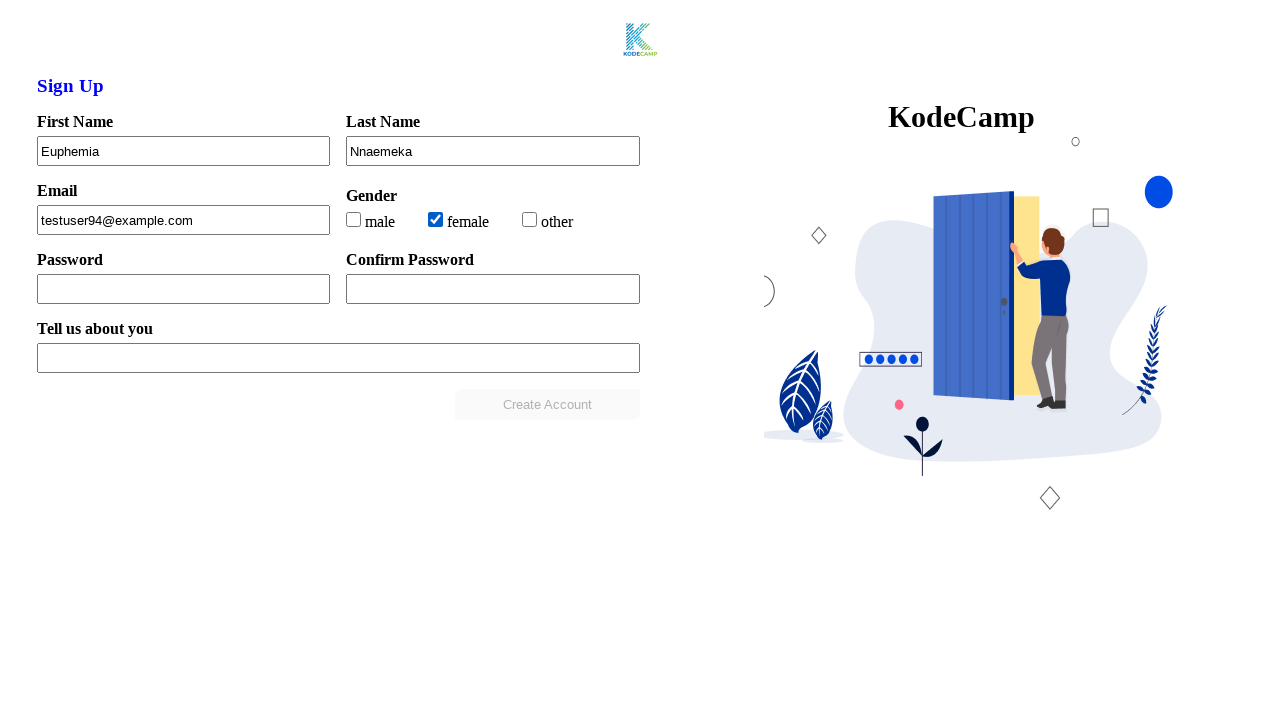

Filled password field with 'Test123!' on input#password
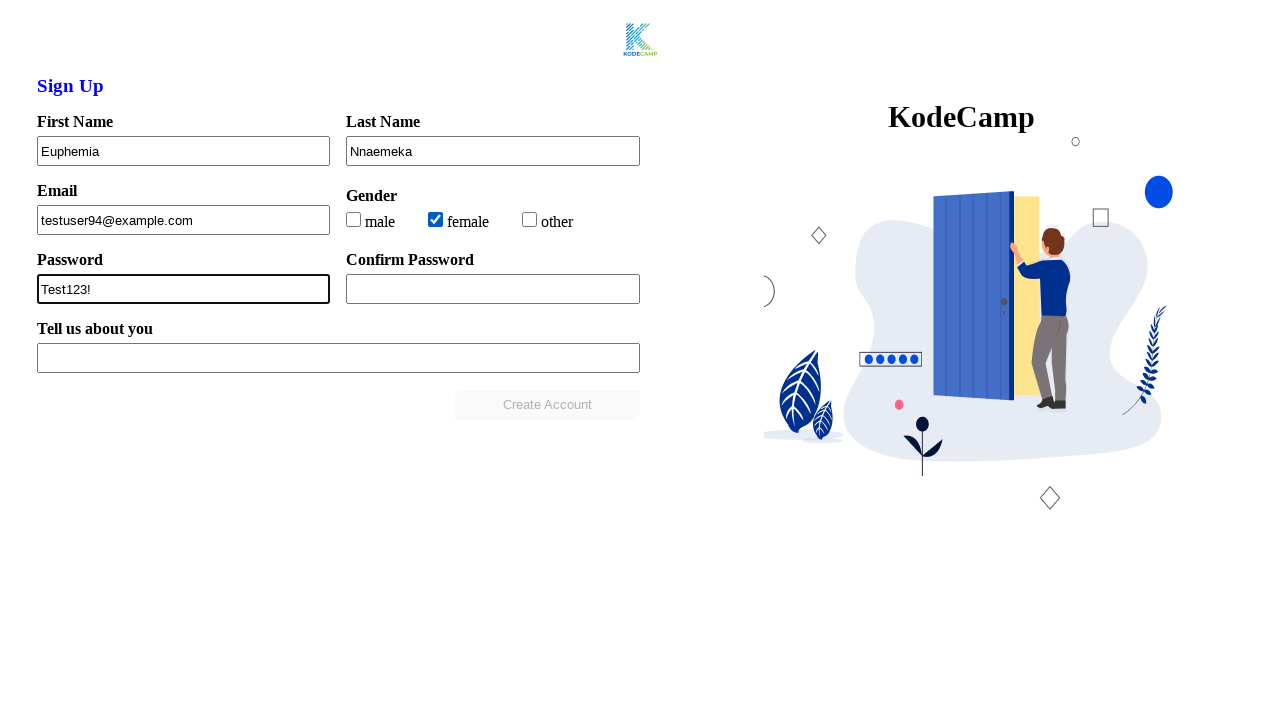

Filled confirm password field with 'Test123!' on input#confirmPass
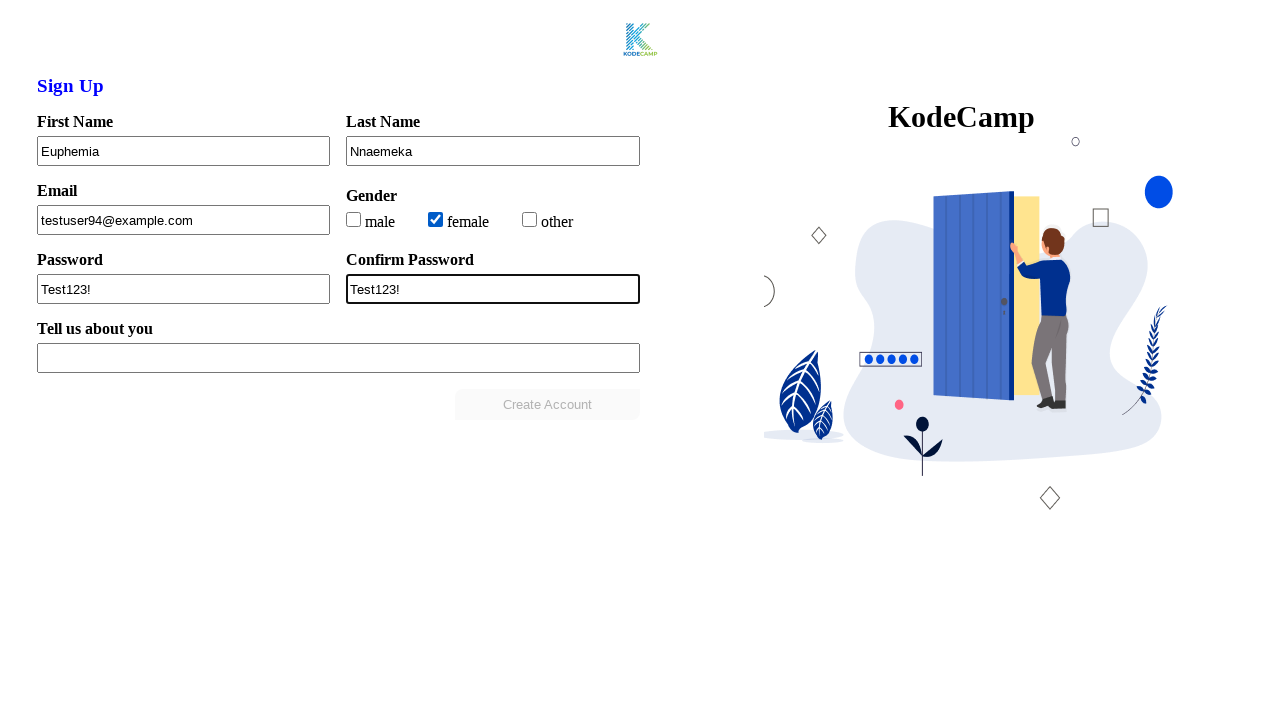

Filled experience level field with 'I am a software tester with 2 years of experience' on input#xpLevel
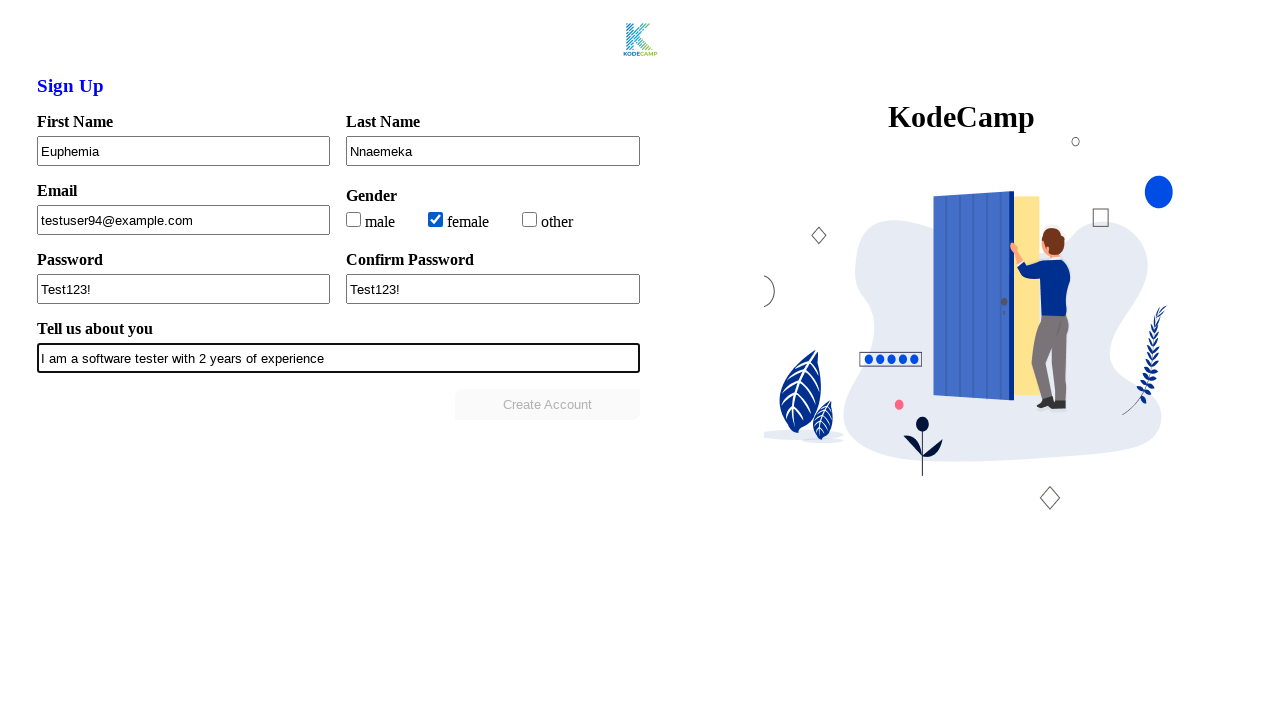

Checked final state of create account button after filling all fields
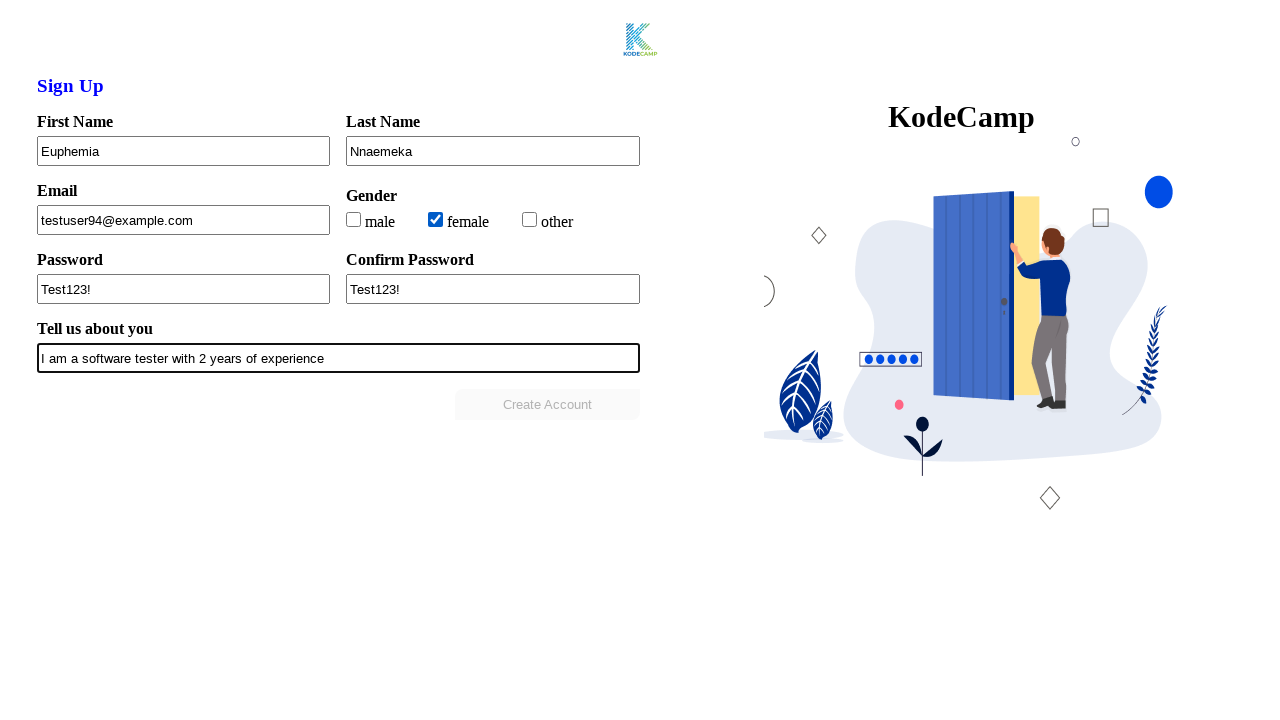

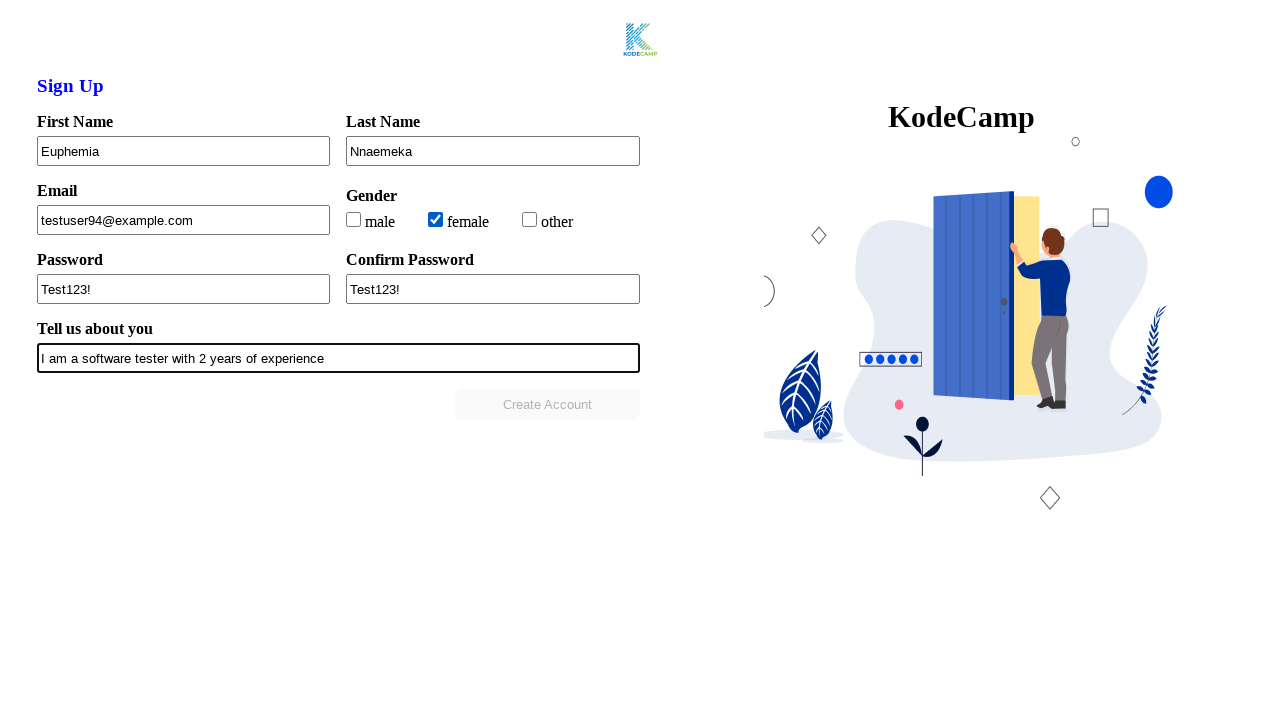